Tests window handling functionality by opening a new window, switching between windows, and verifying content in each window

Starting URL: http://the-internet.herokuapp.com/windows

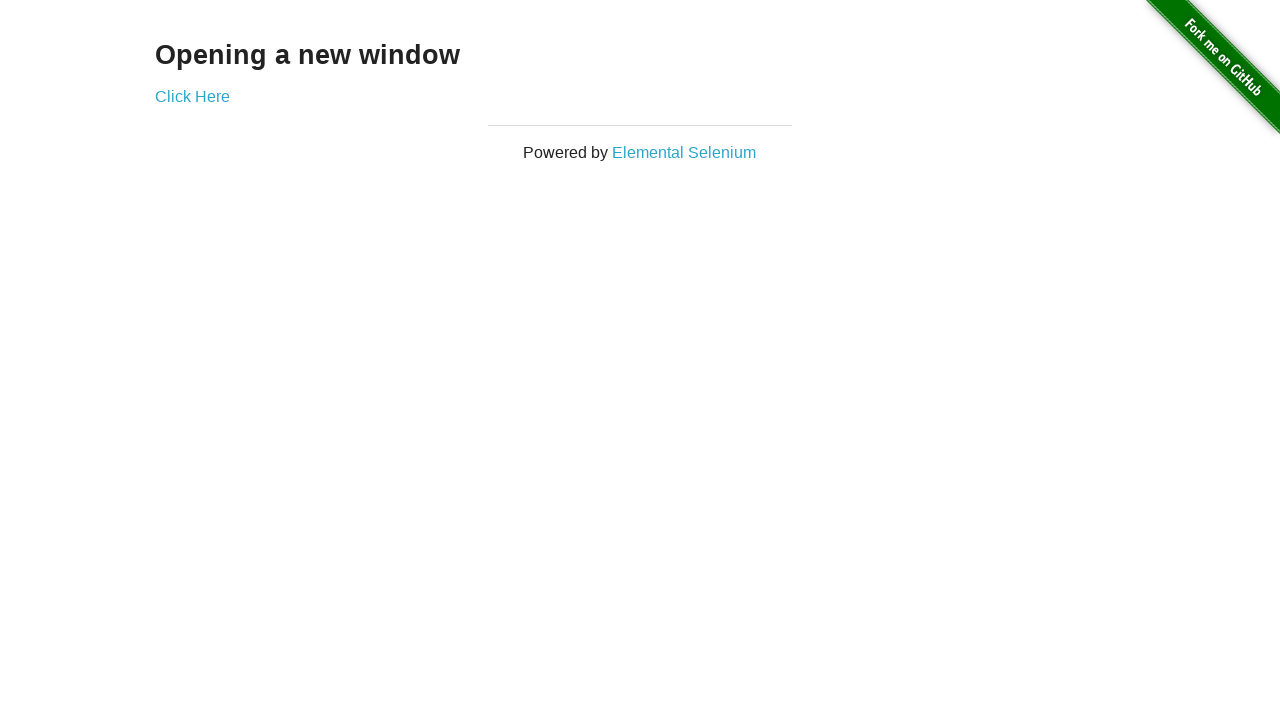

Clicked 'Click Here' link to open new window at (192, 96) on text='Click Here'
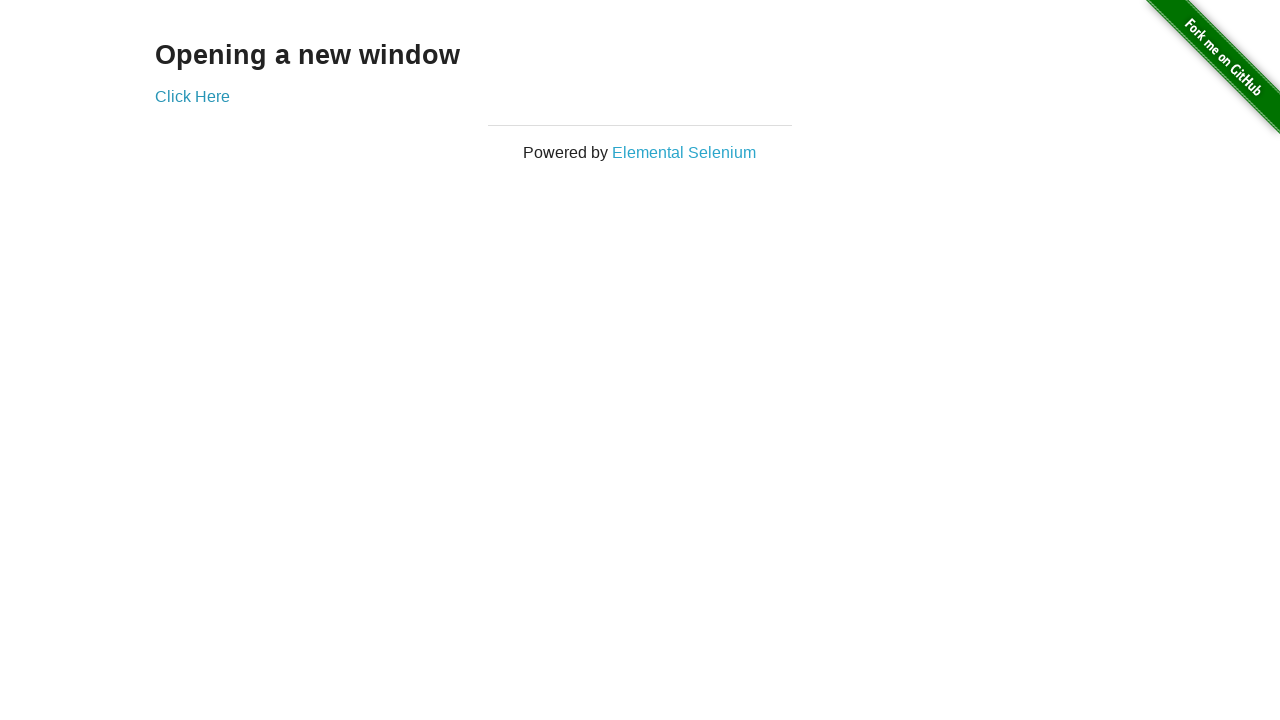

New window opened and captured
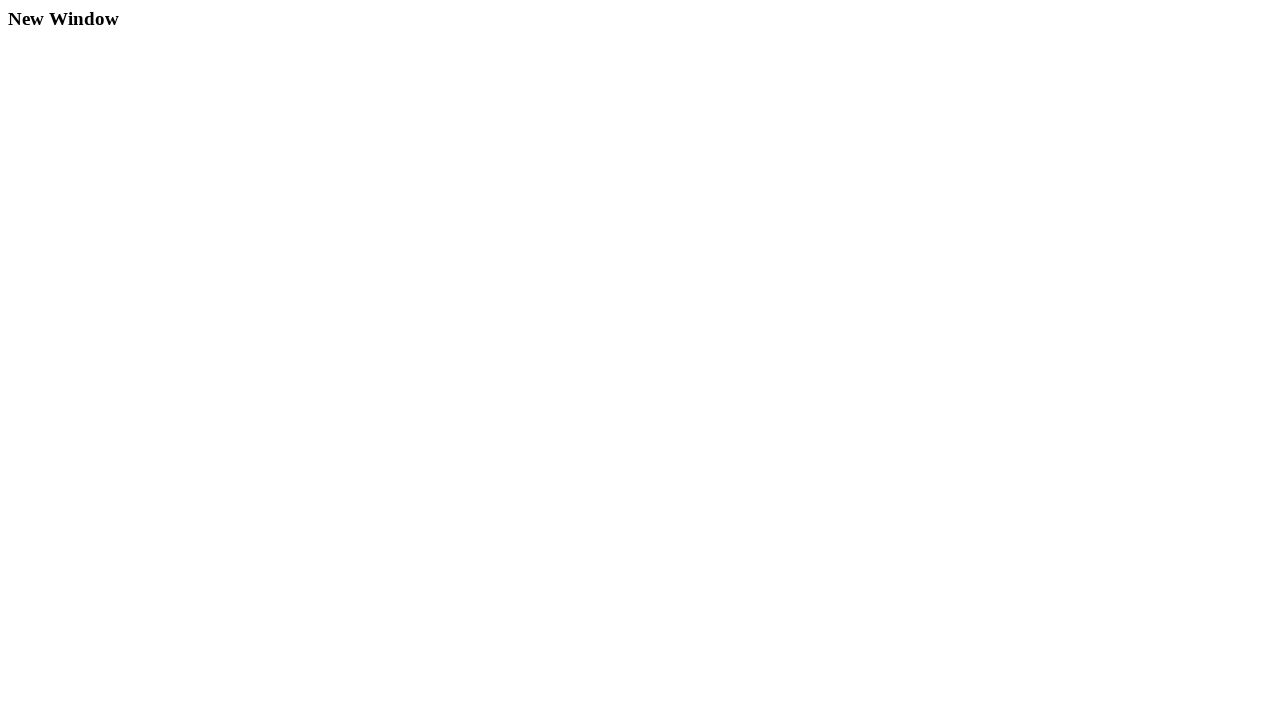

New window page loaded
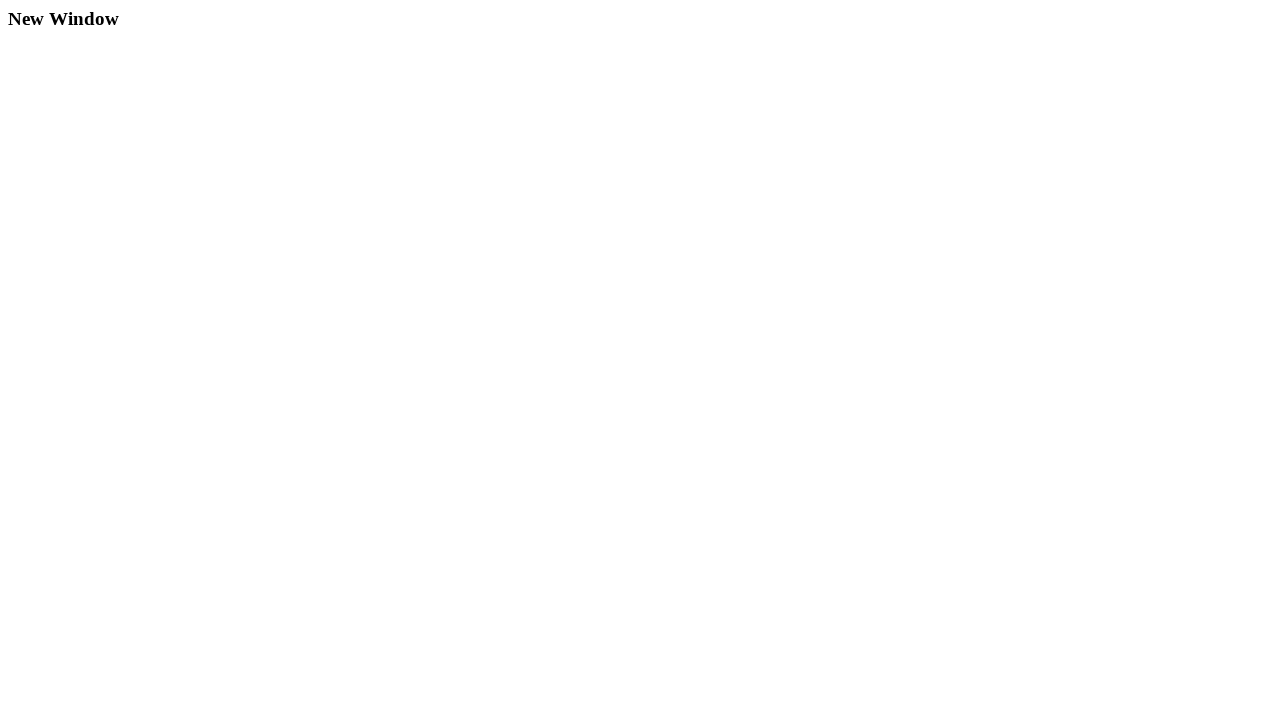

Retrieved h3 text from new window: 'New Window'
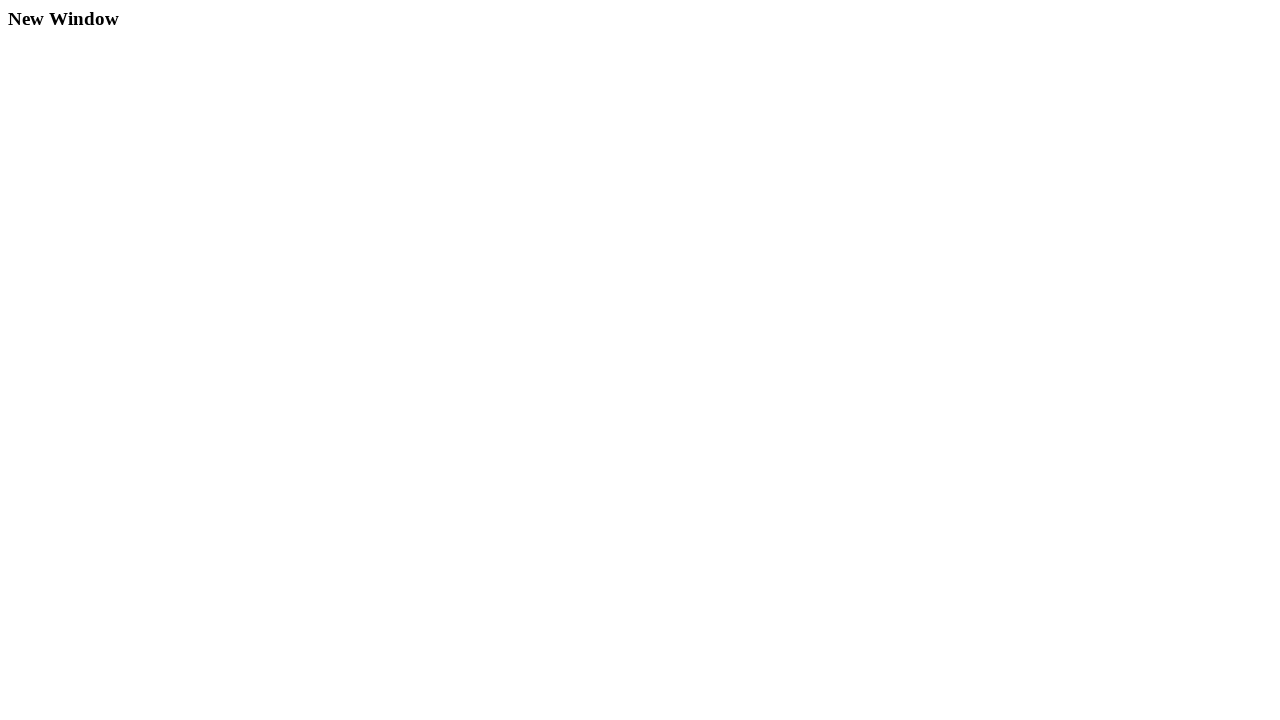

Closed new window
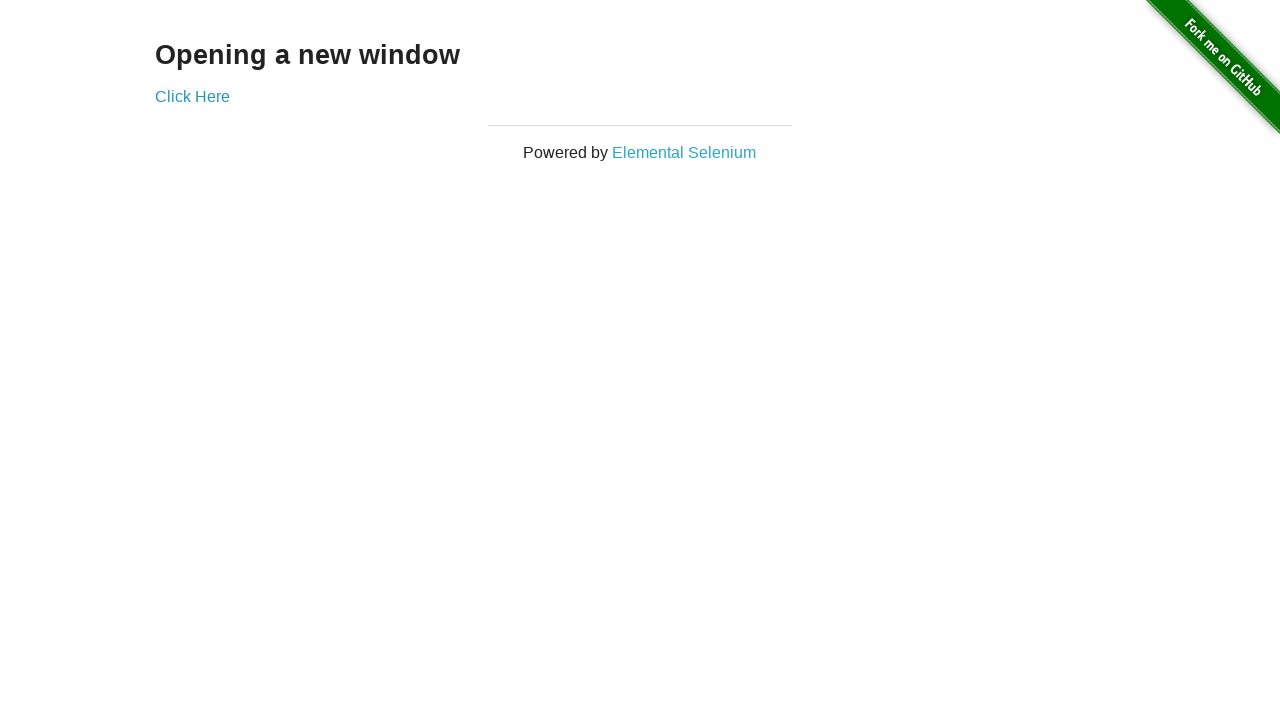

Verified original window contains 'Opening a new window' heading
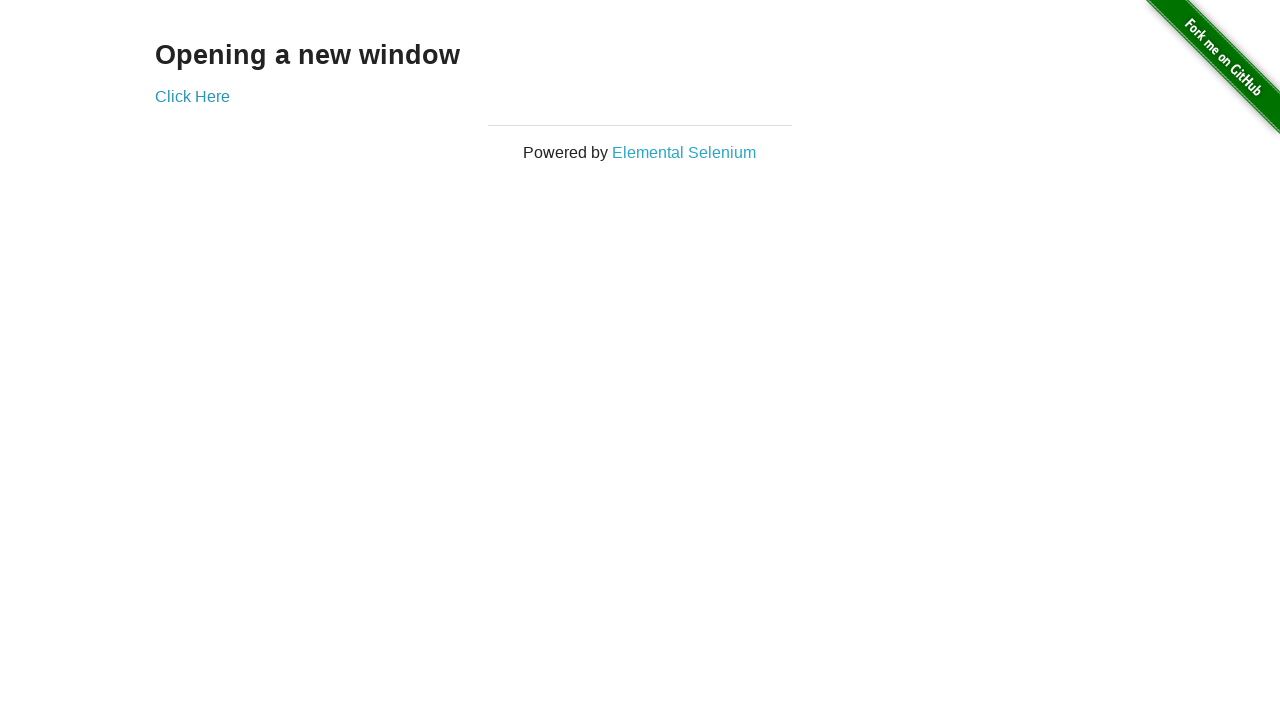

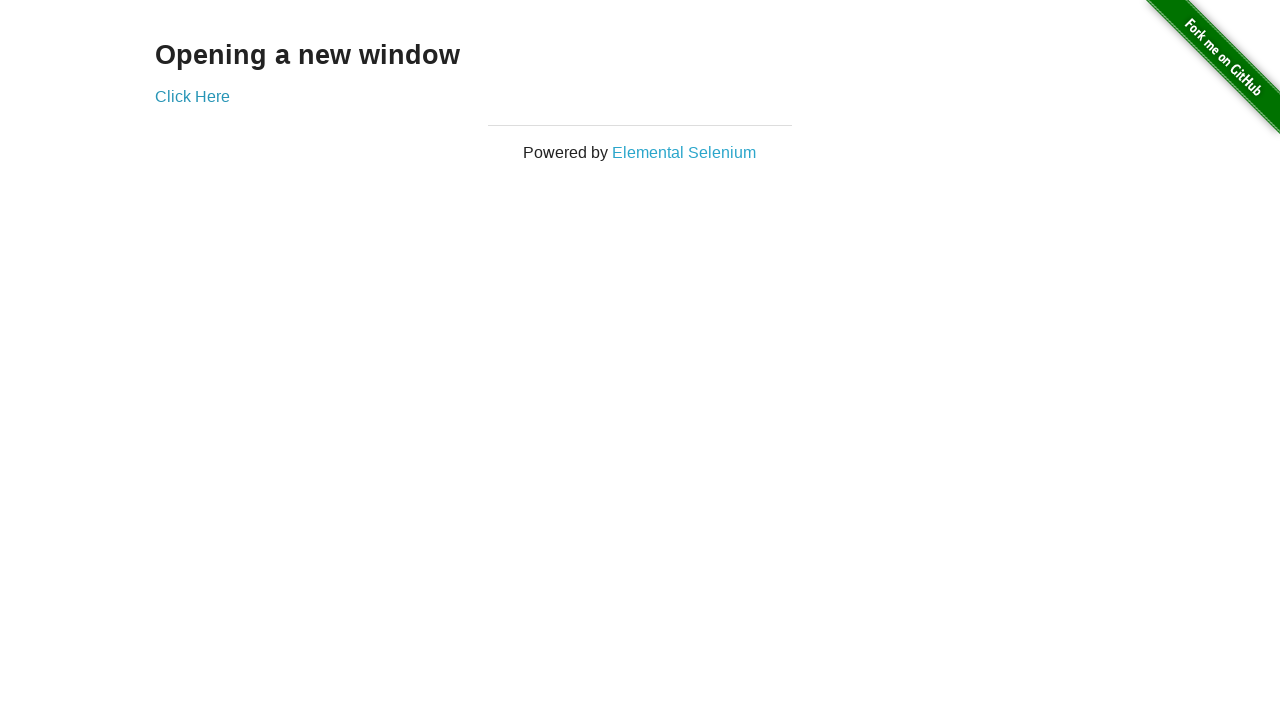